Tests that new todo items are appended to the bottom of the list by creating 3 items and verifying the count and order

Starting URL: https://demo.playwright.dev/todomvc

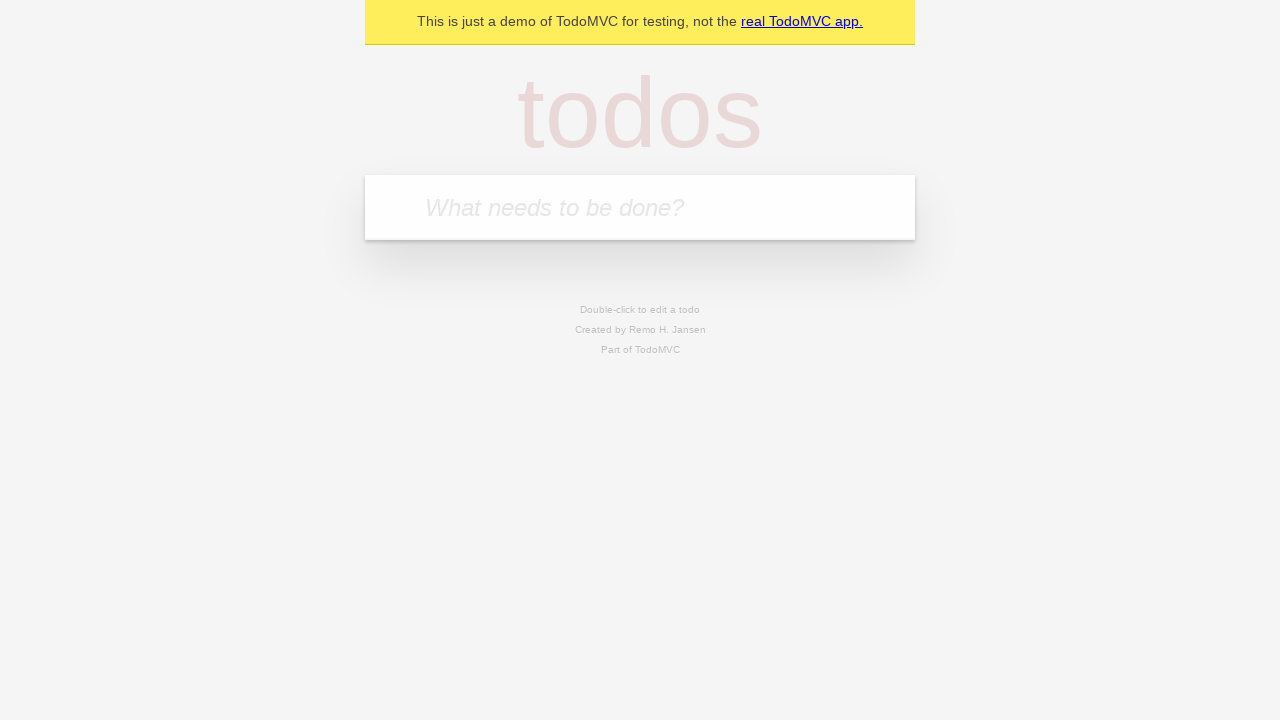

Filled todo input with 'buy some cheese' on internal:attr=[placeholder="What needs to be done?"i]
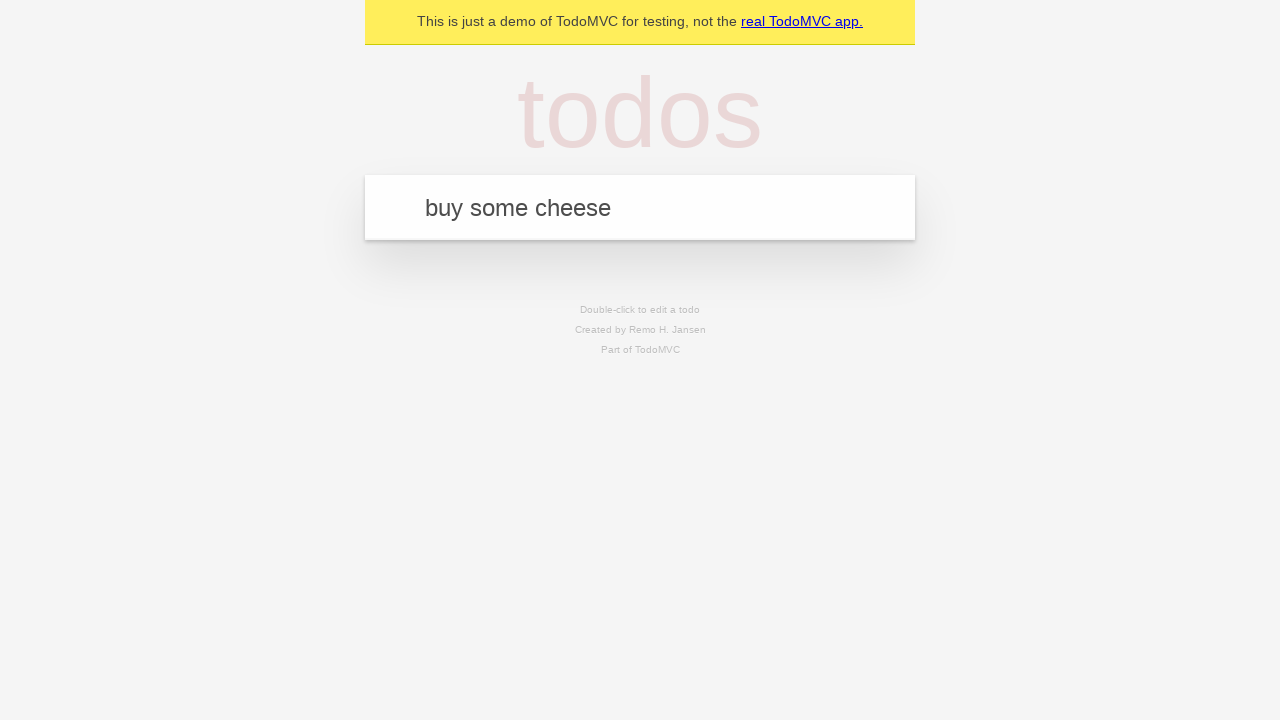

Pressed Enter to add first todo item on internal:attr=[placeholder="What needs to be done?"i]
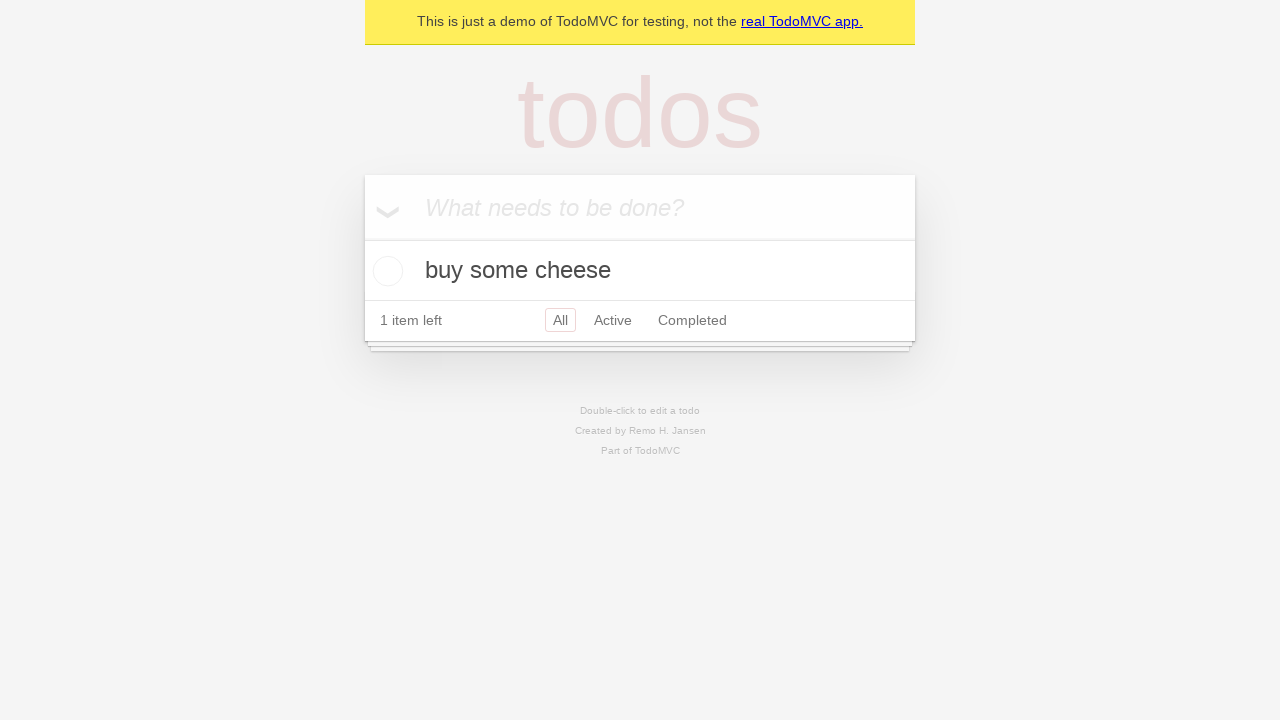

Filled todo input with 'feed the cat' on internal:attr=[placeholder="What needs to be done?"i]
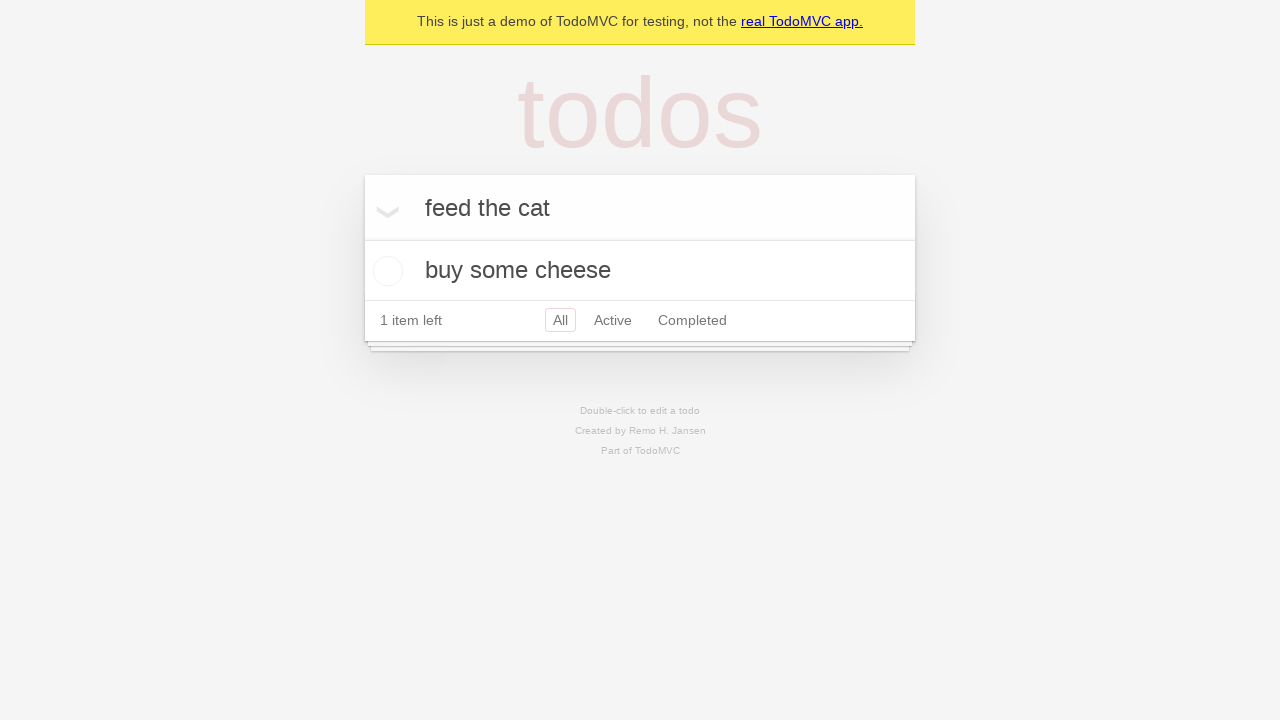

Pressed Enter to add second todo item on internal:attr=[placeholder="What needs to be done?"i]
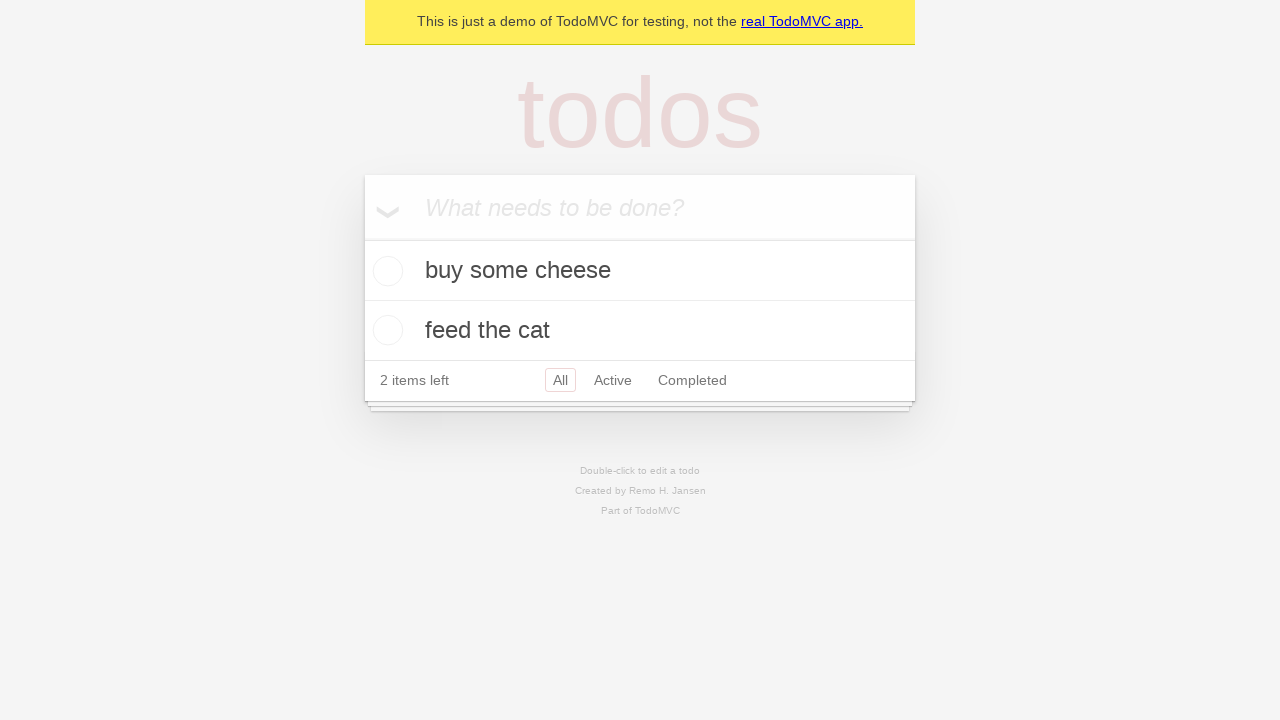

Filled todo input with 'book a doctors appointment' on internal:attr=[placeholder="What needs to be done?"i]
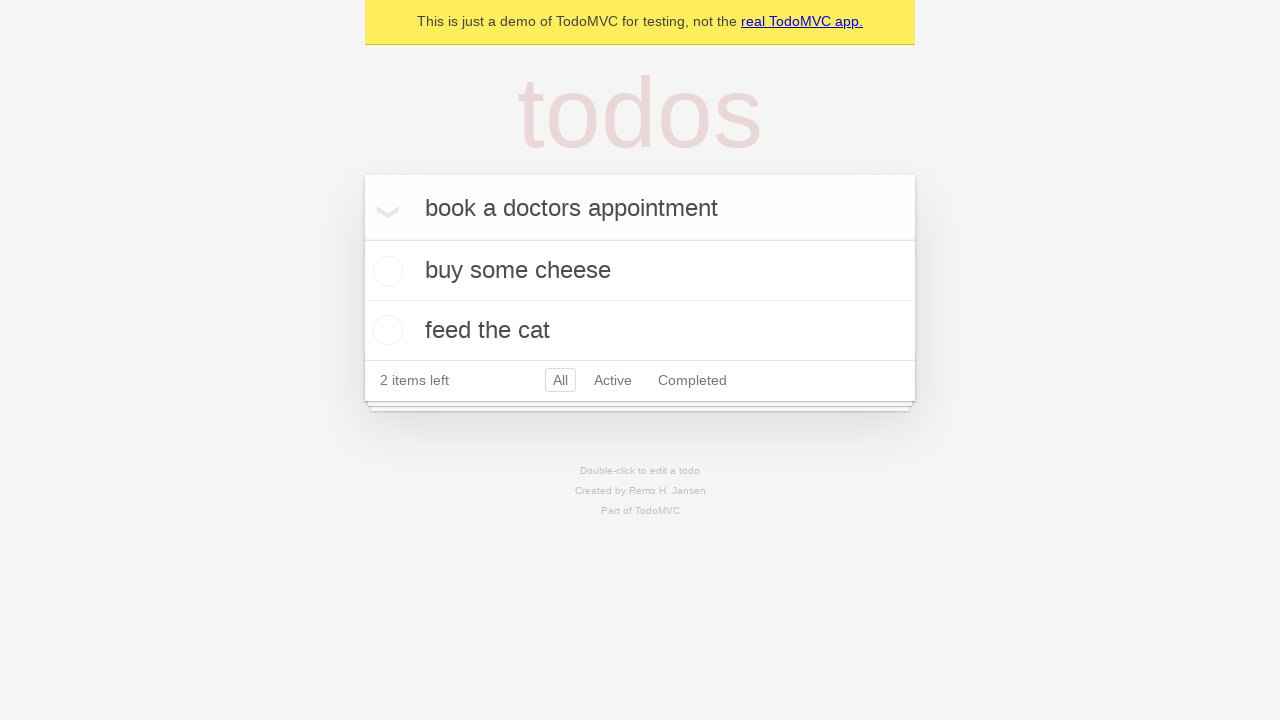

Pressed Enter to add third todo item on internal:attr=[placeholder="What needs to be done?"i]
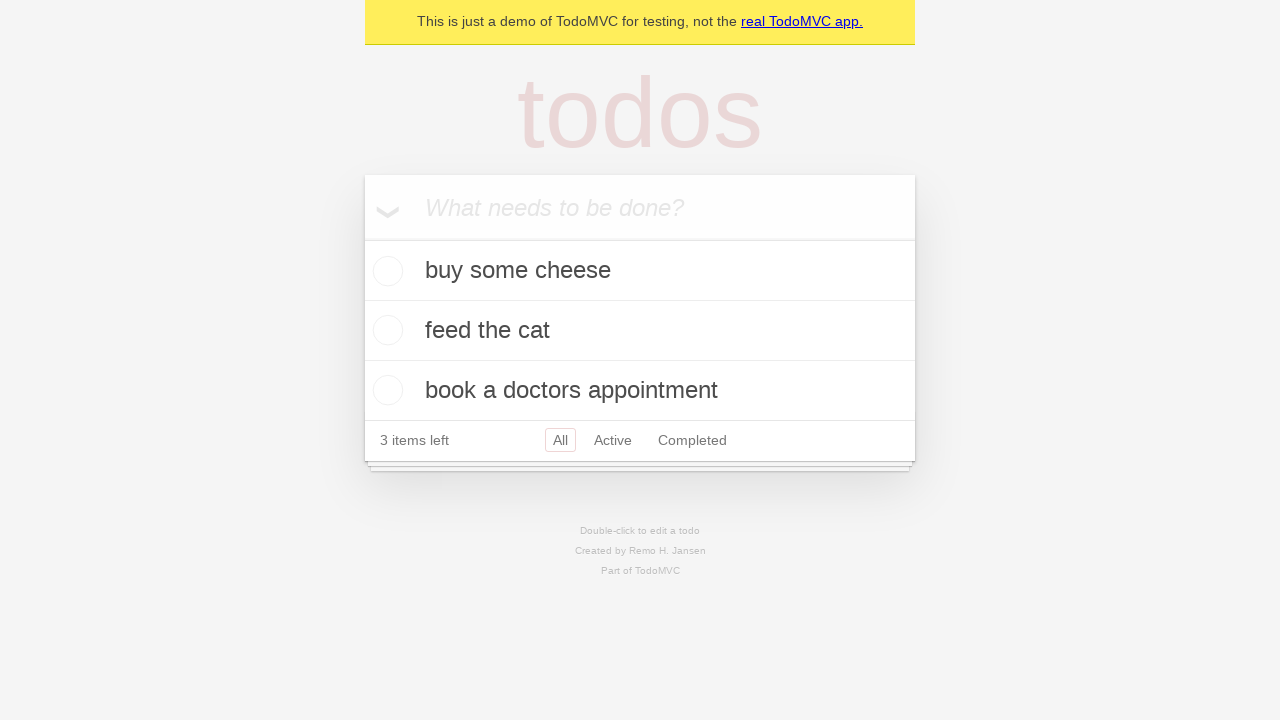

Confirmed all 3 todo items stored in localStorage
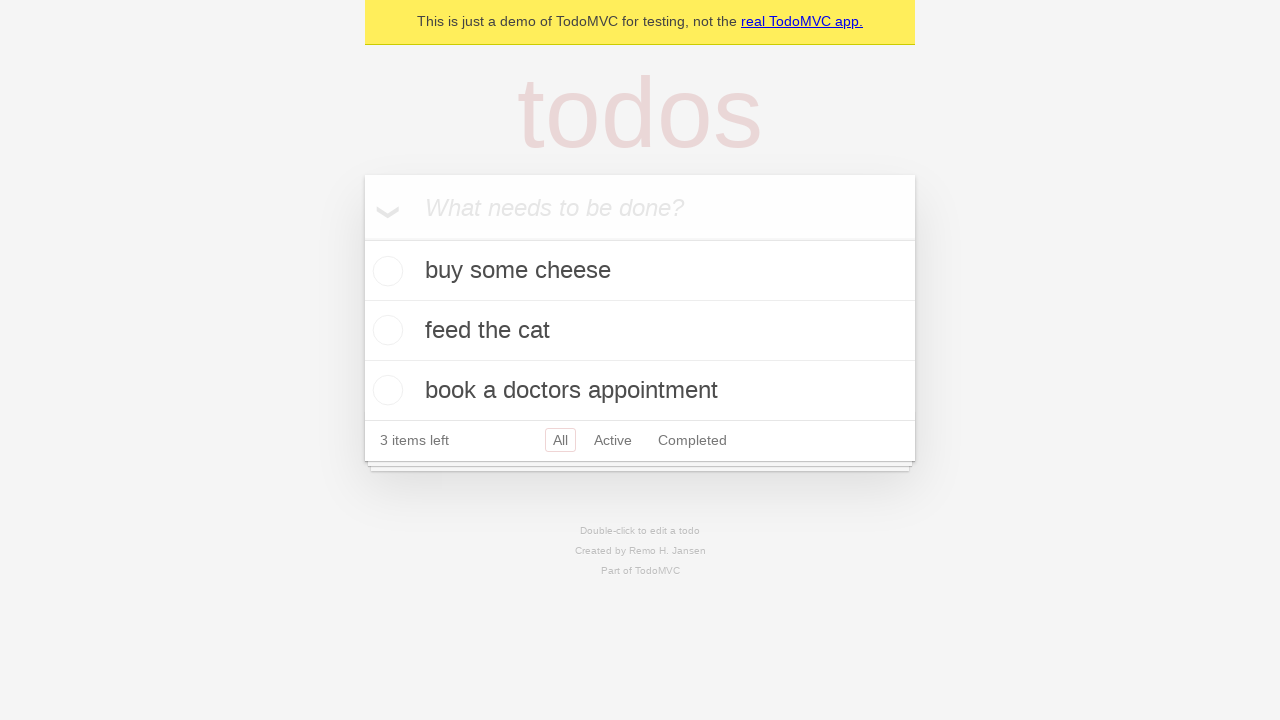

Verified '3 items left' counter is visible
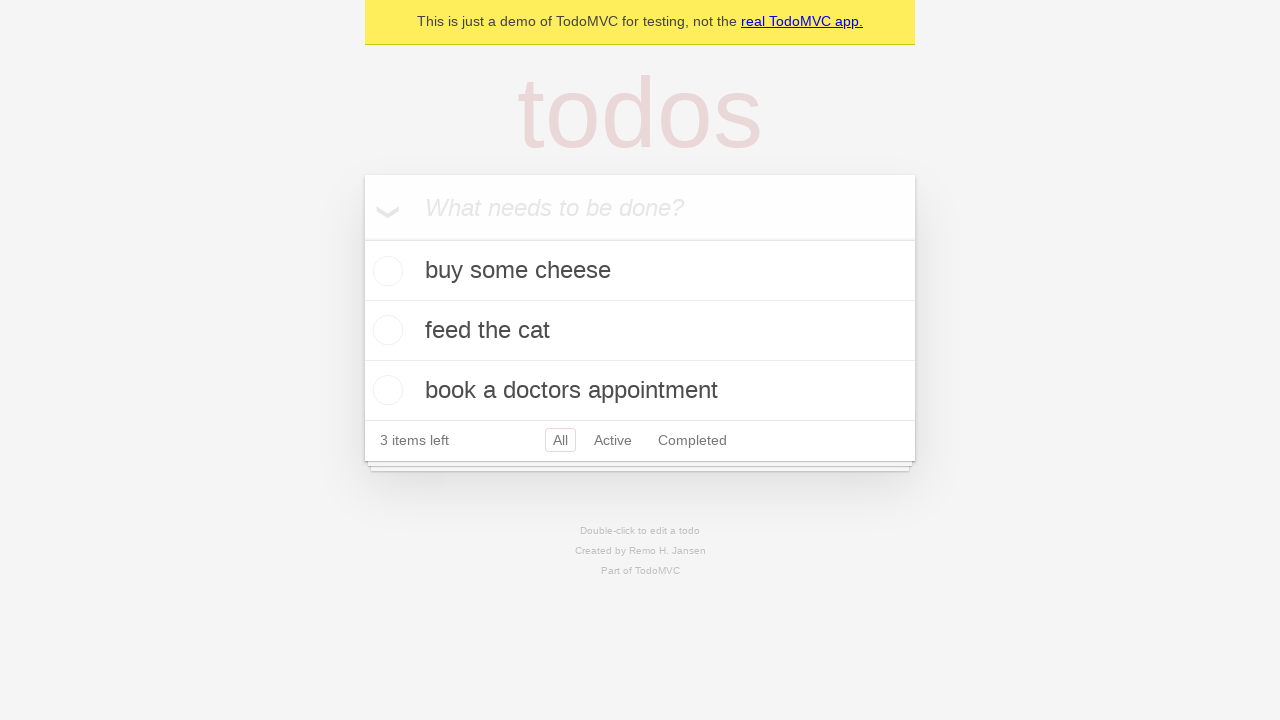

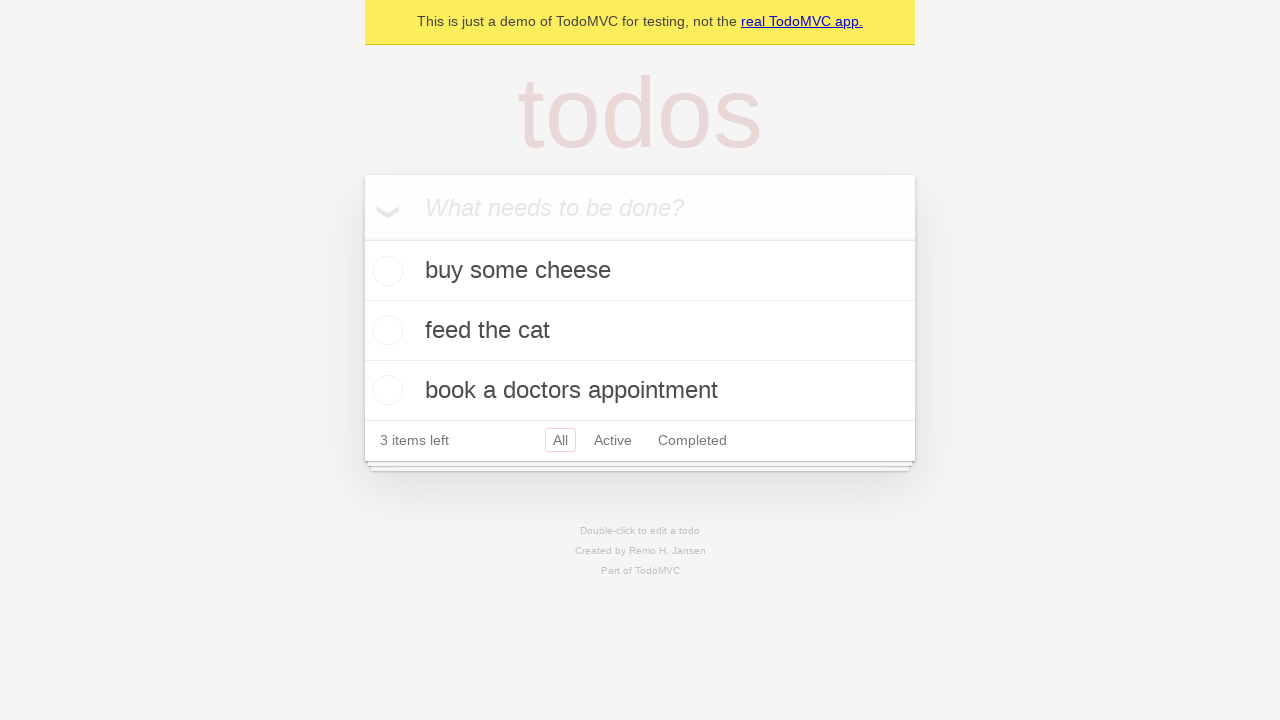